Tests the autocomplete/autosuggest functionality on a practice automation page by entering a country name in the autocomplete input field and waiting for suggestions to appear.

Starting URL: https://rahulshettyacademy.com/AutomationPractice/

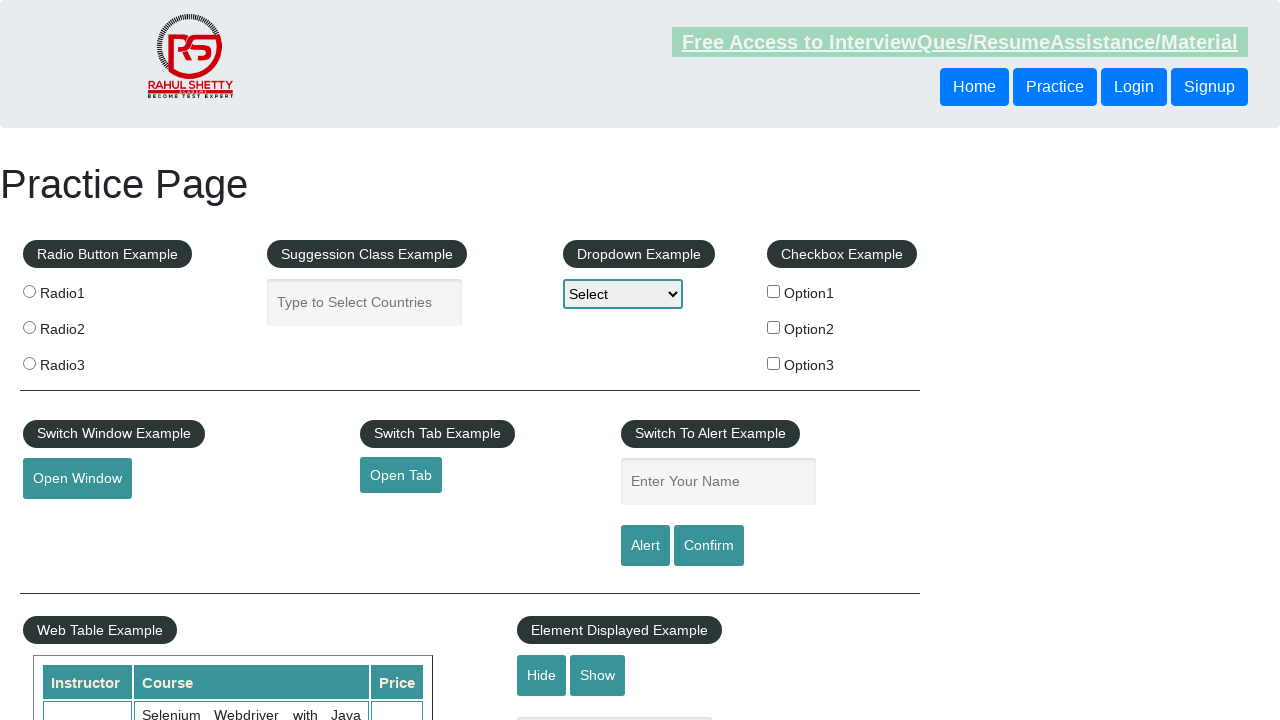

Autocomplete input field loaded
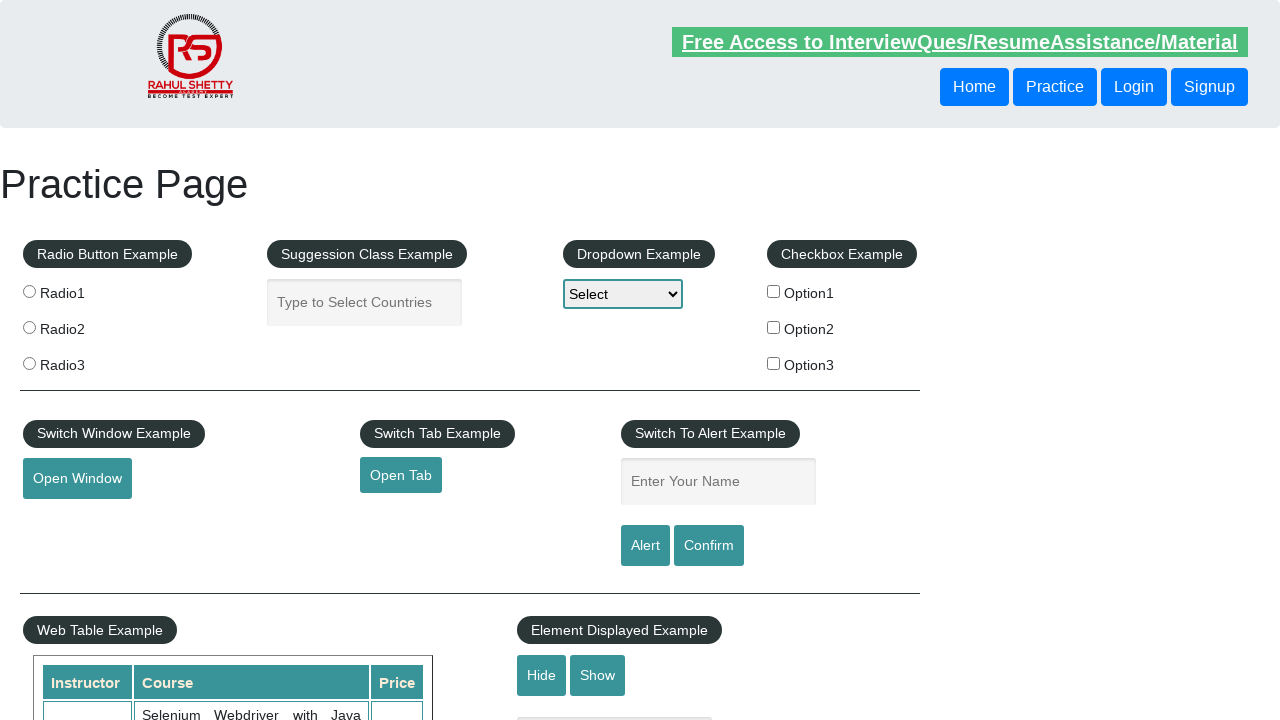

Entered 'India' in the autocomplete field on #autocomplete
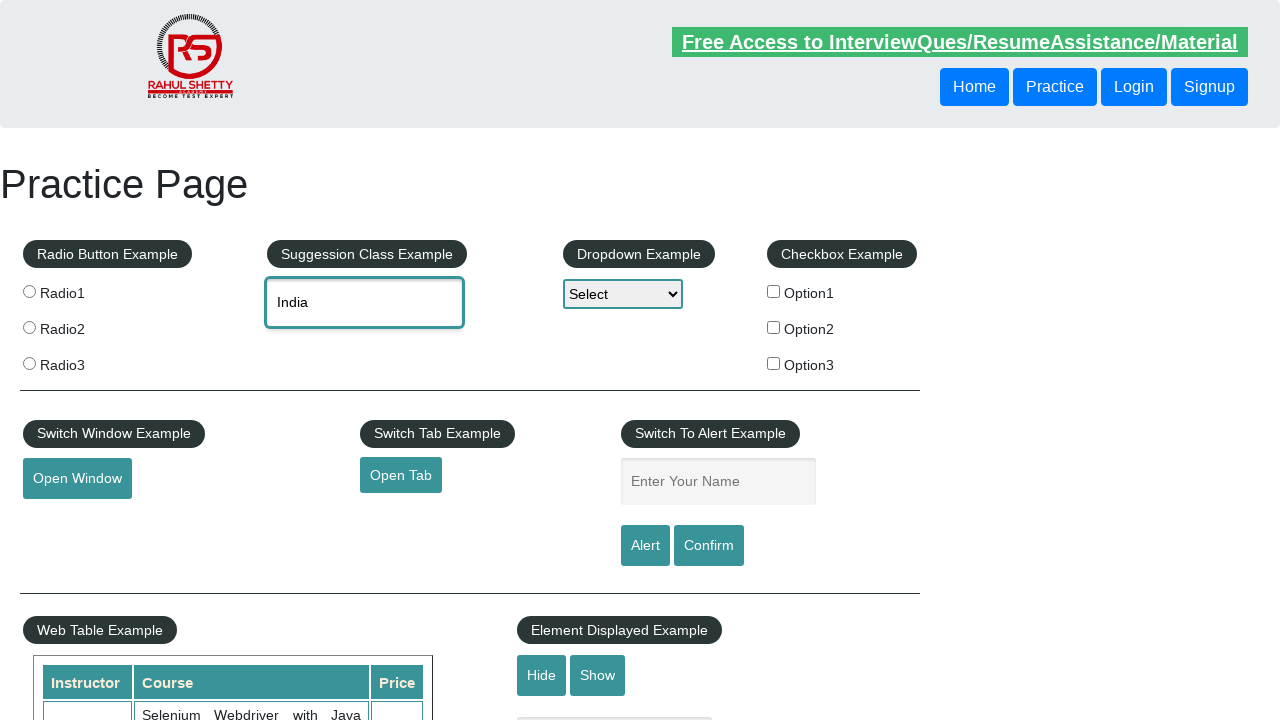

Autocomplete suggestions appeared for 'India'
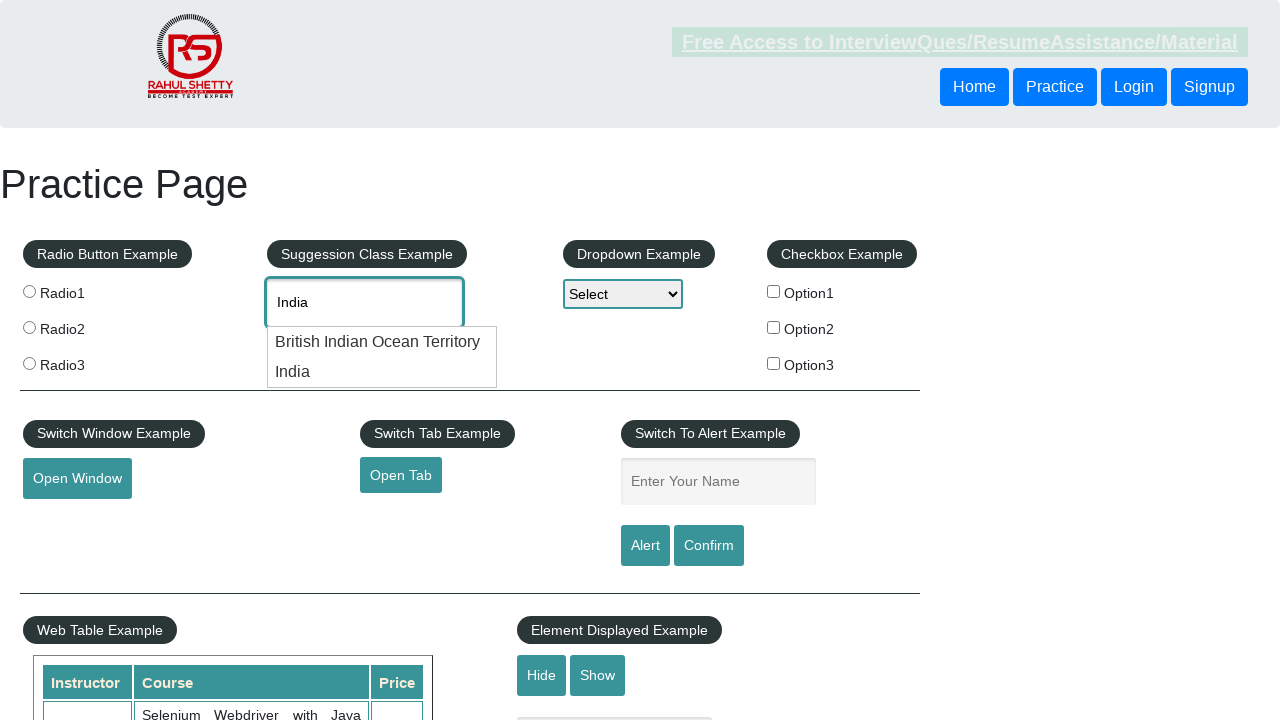

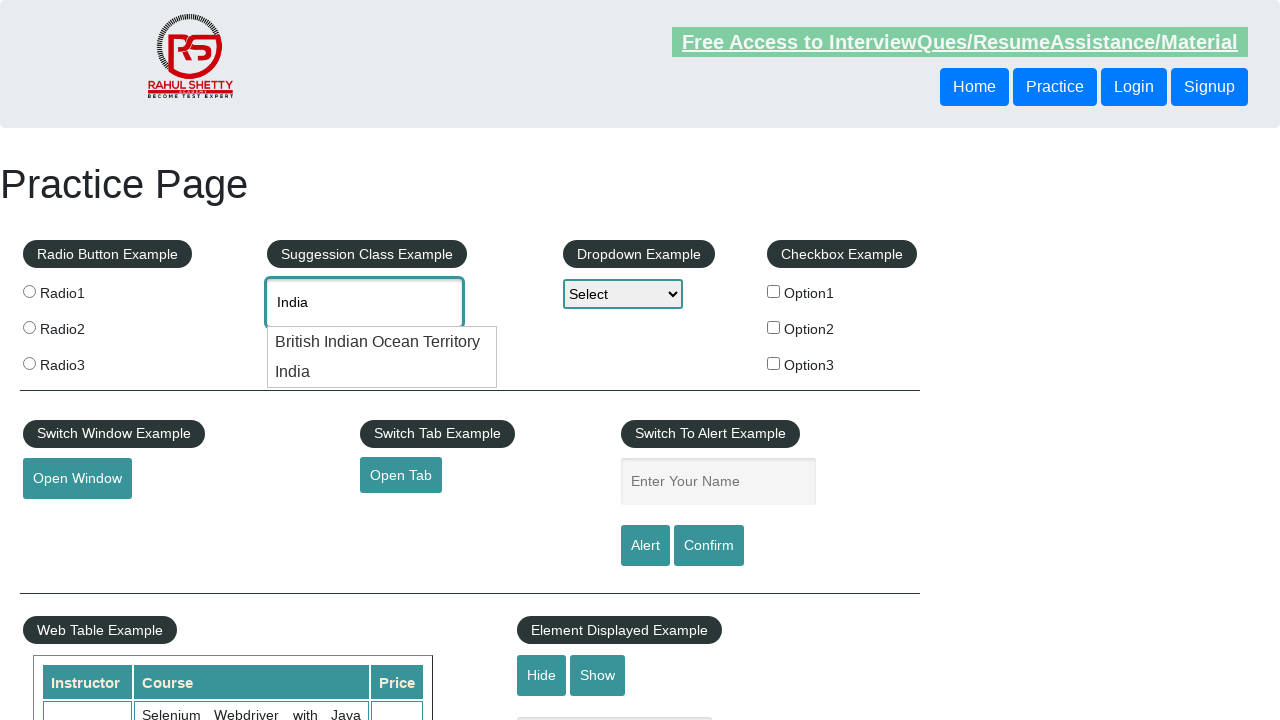